Tests calculator subtraction functionality by calculating 13 - 7 and verifying the result equals 6

Starting URL: https://testpages.eviltester.com/styled/apps/calculator.html

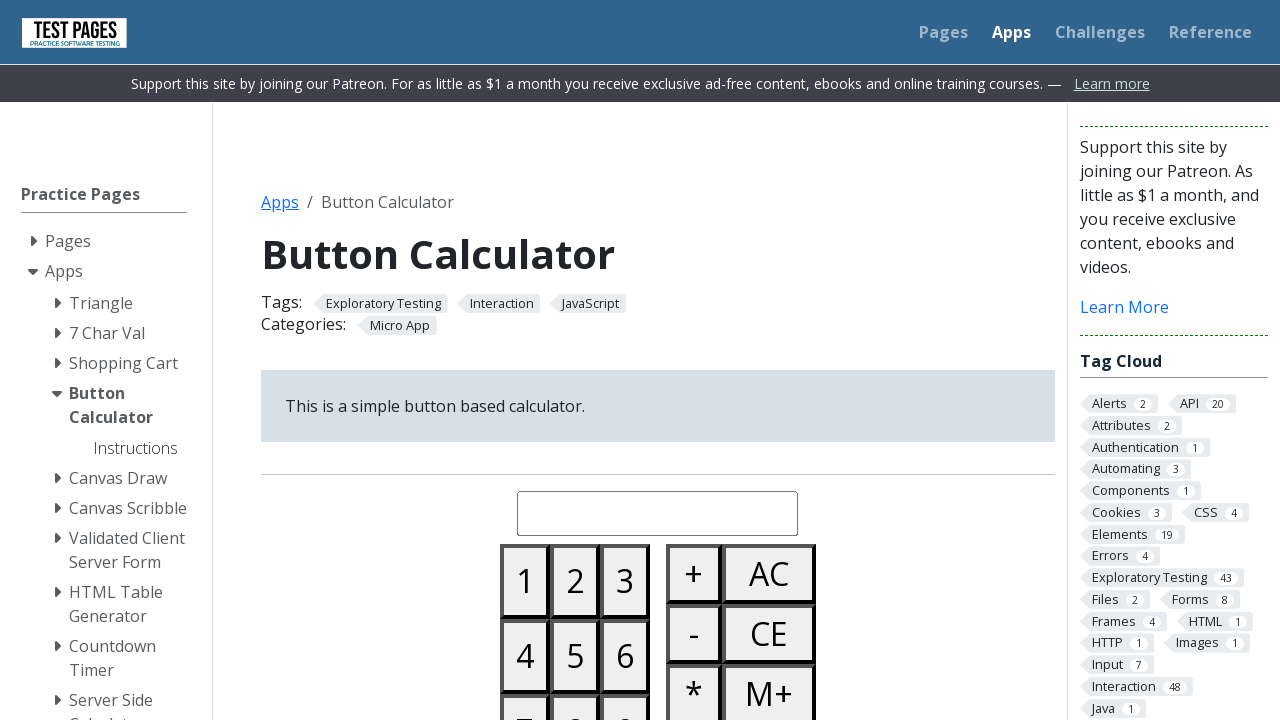

Navigated to calculator application
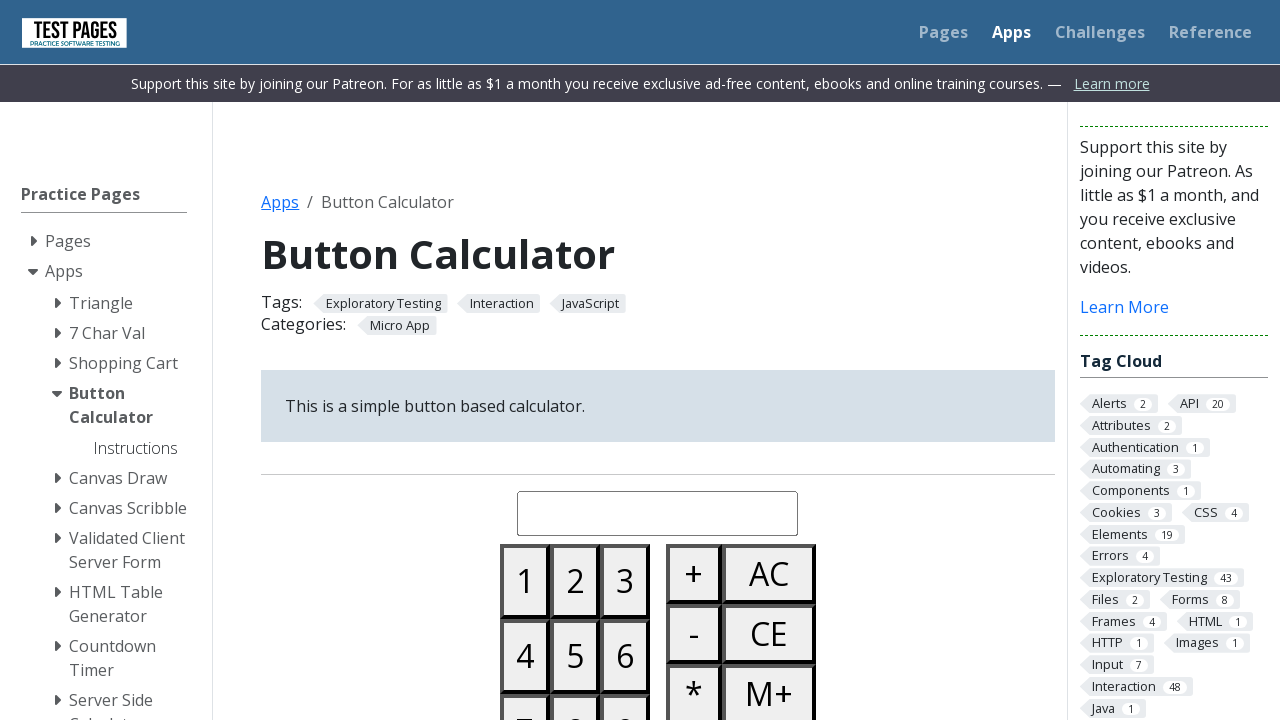

Clicked button 1 at (525, 581) on #button01
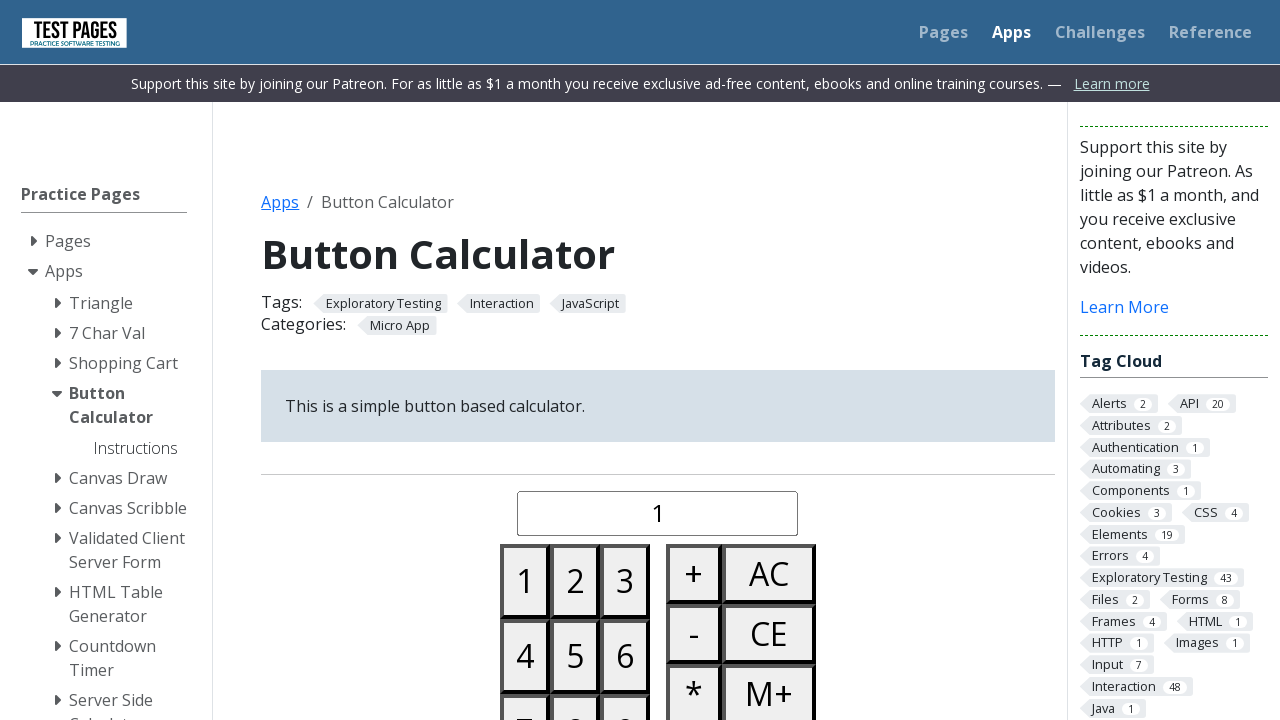

Clicked button 3 at (625, 581) on #button03
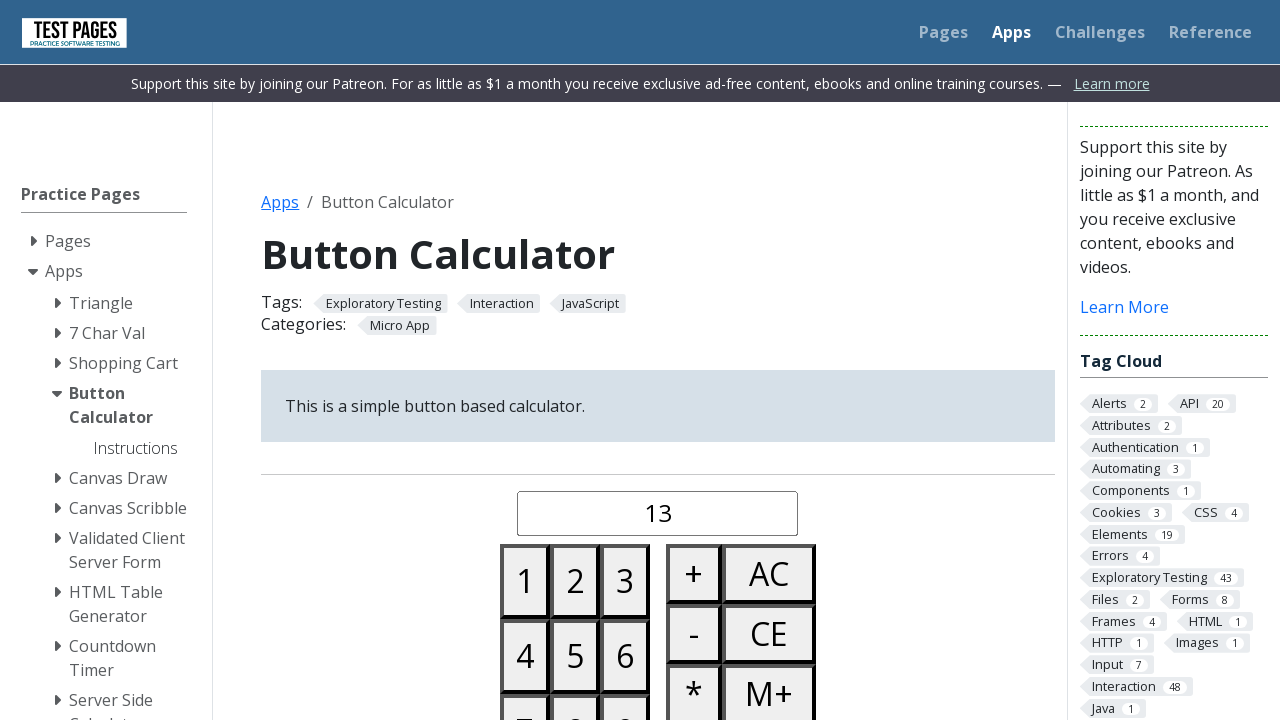

Clicked minus button at (694, 634) on #buttonminus
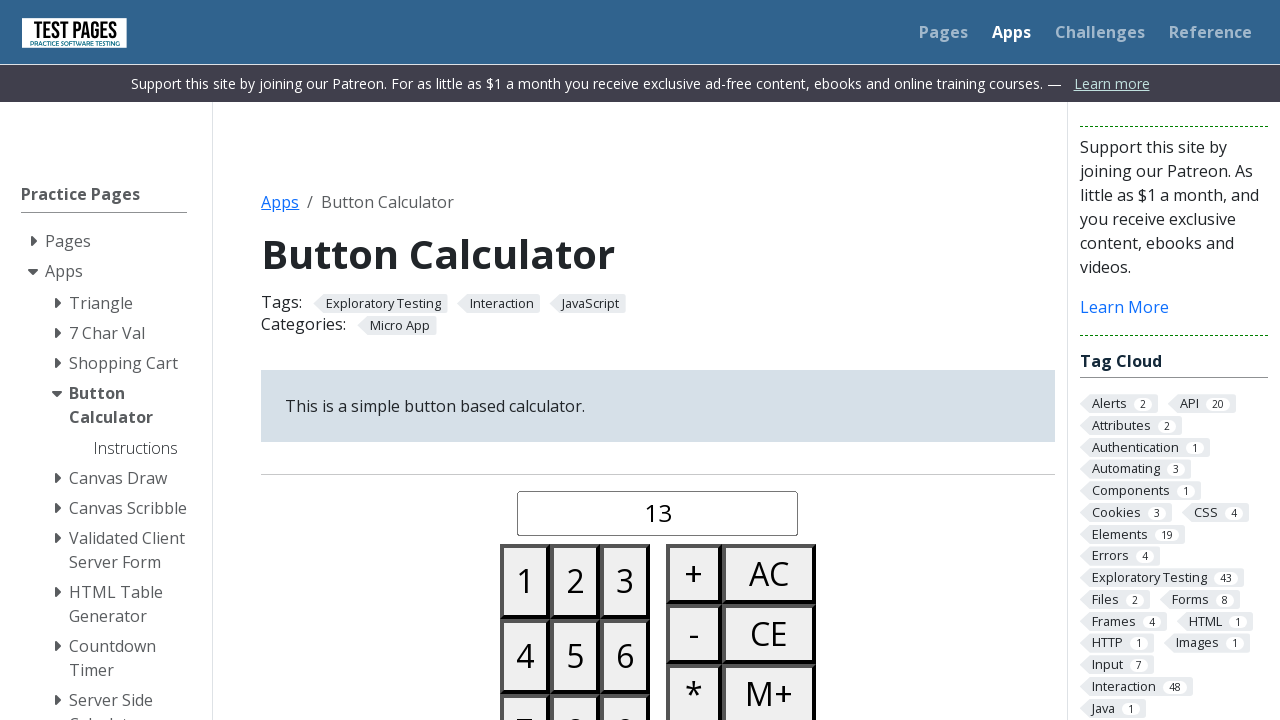

Clicked button 7 at (525, 683) on #button07
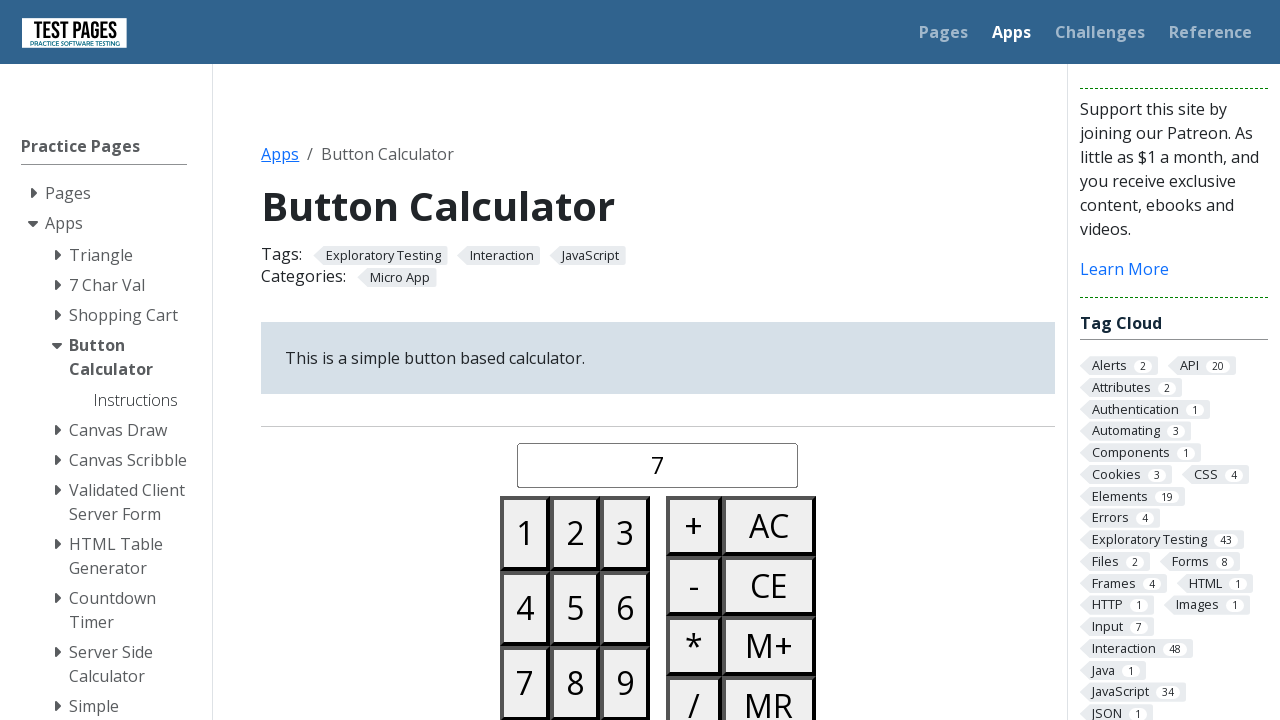

Clicked equals button at (694, 360) on #buttonequals
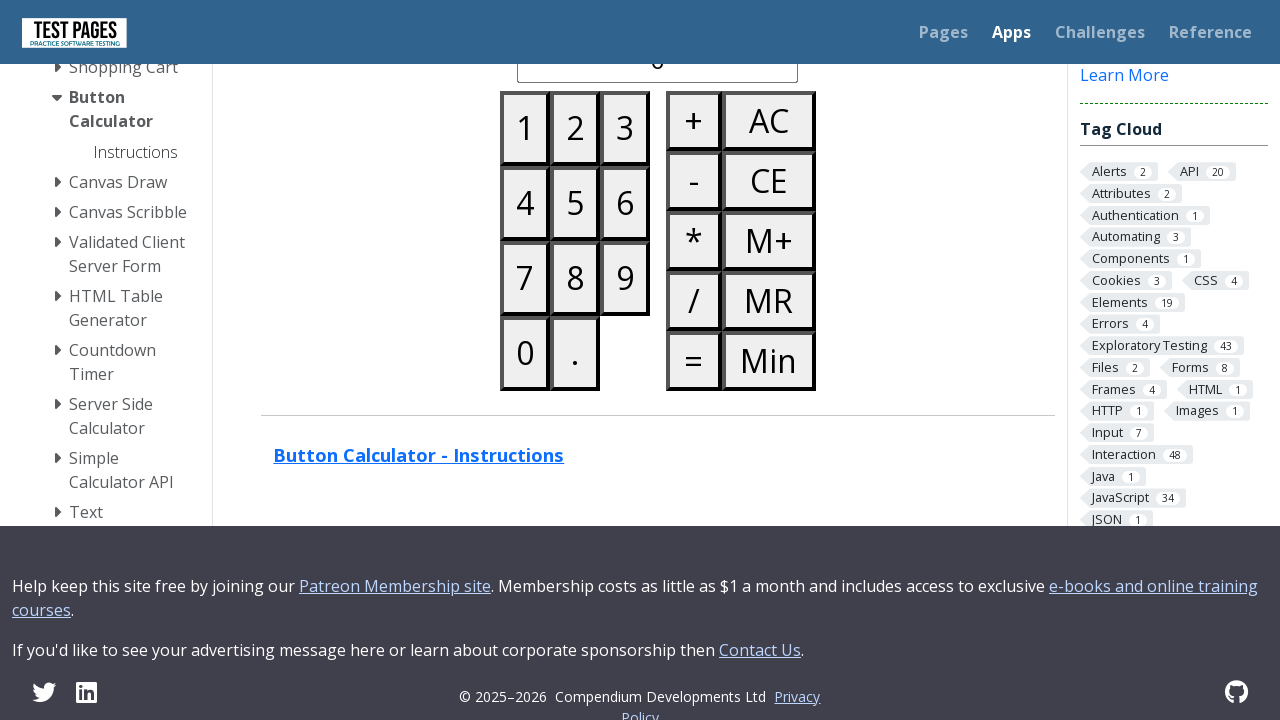

Verified calculator result equals 6 for 13 - 7
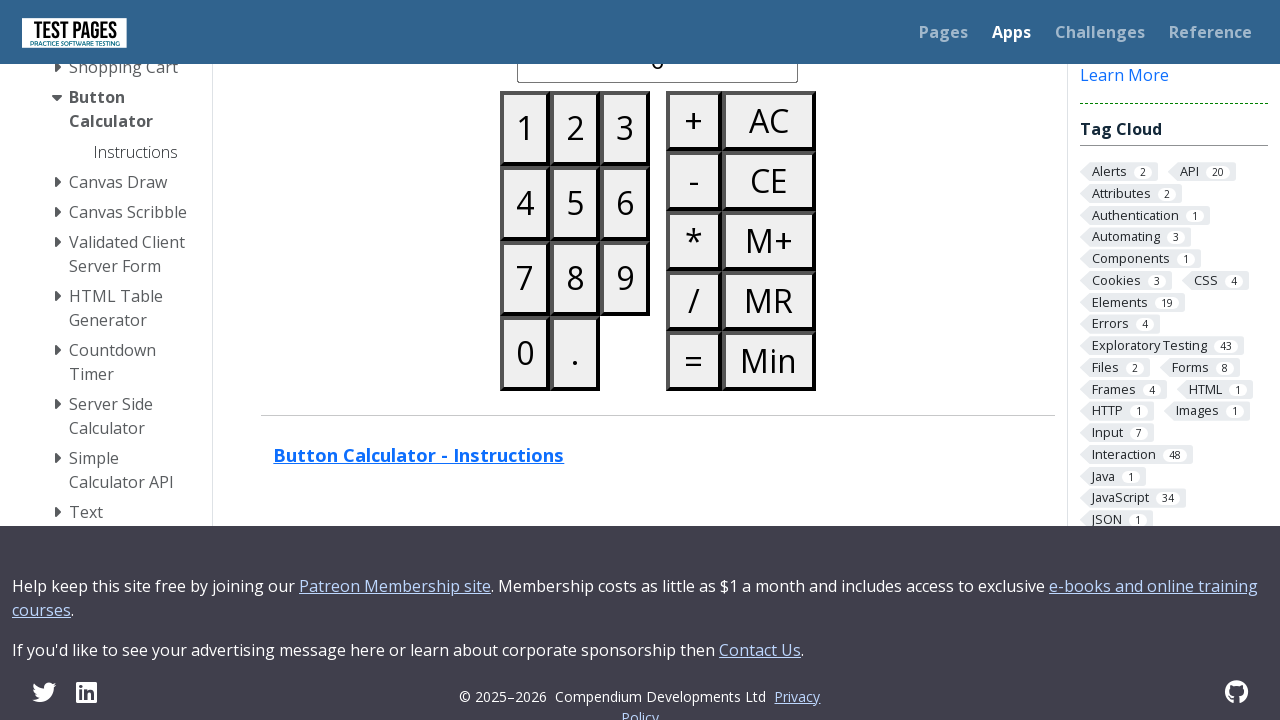

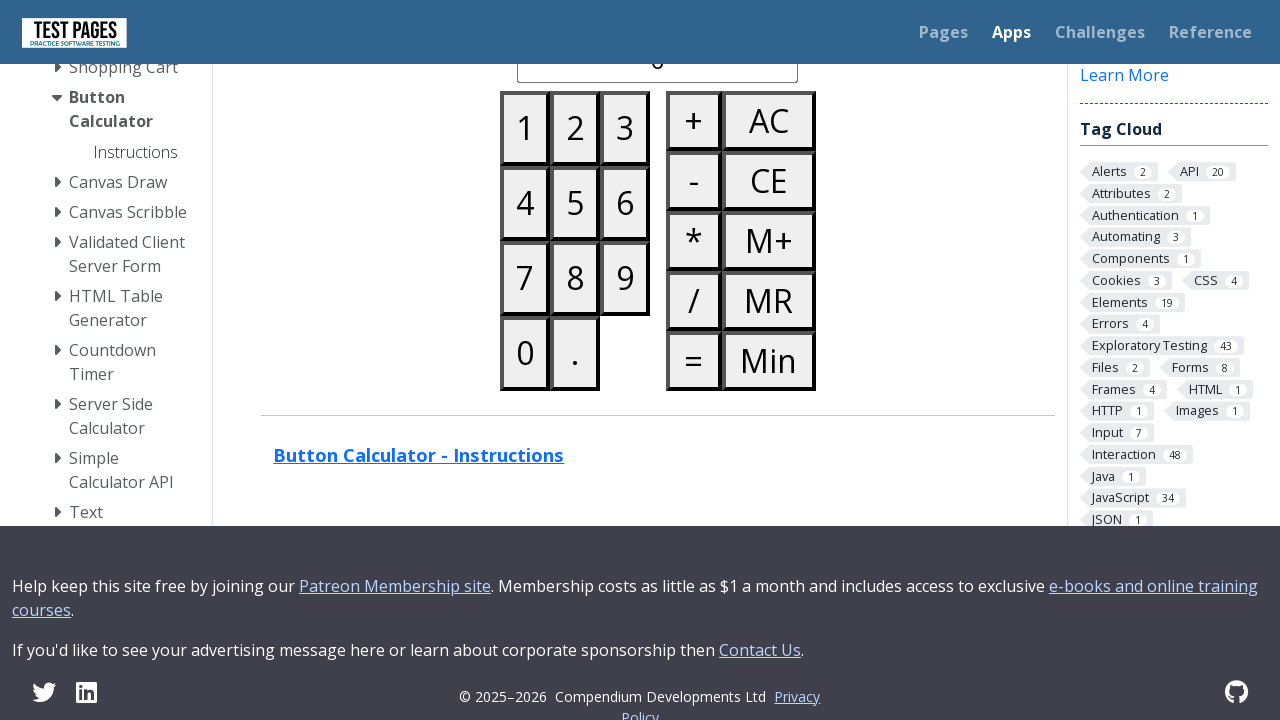